Tests filtering to display only active (non-completed) todo items.

Starting URL: https://demo.playwright.dev/todomvc

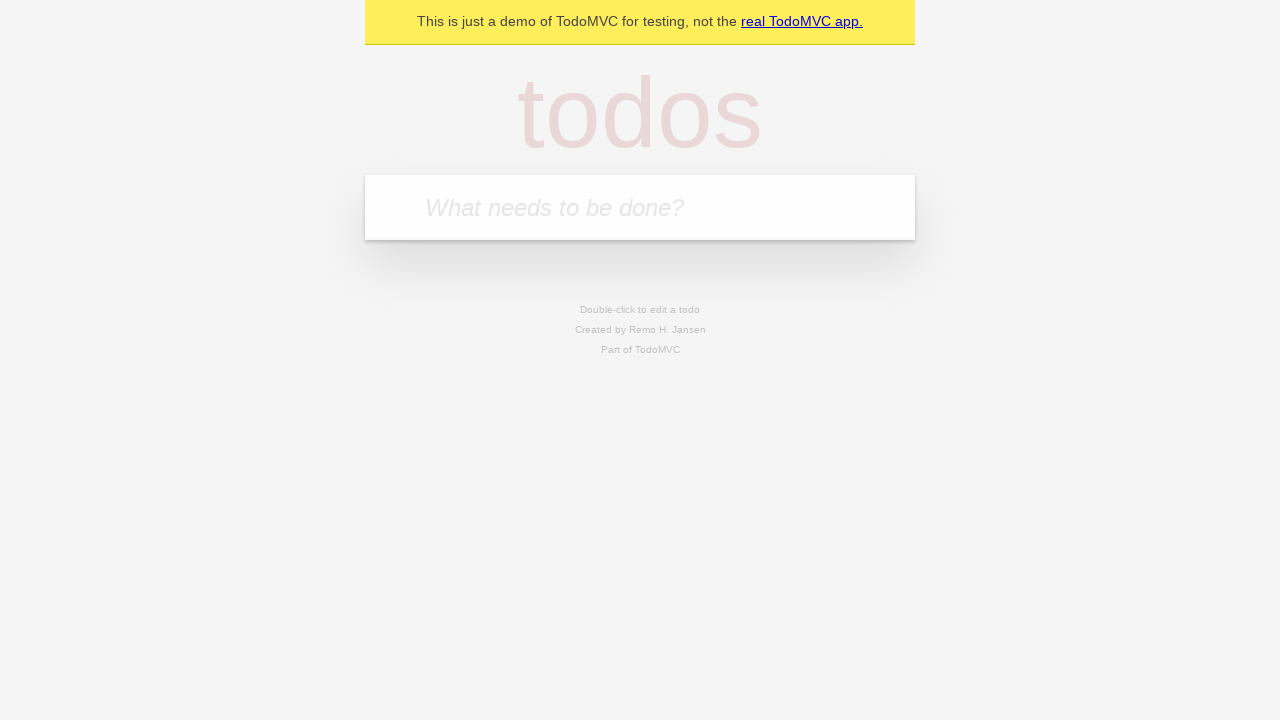

Filled new todo field with 'buy some cheese' on internal:attr=[placeholder="What needs to be done?"i]
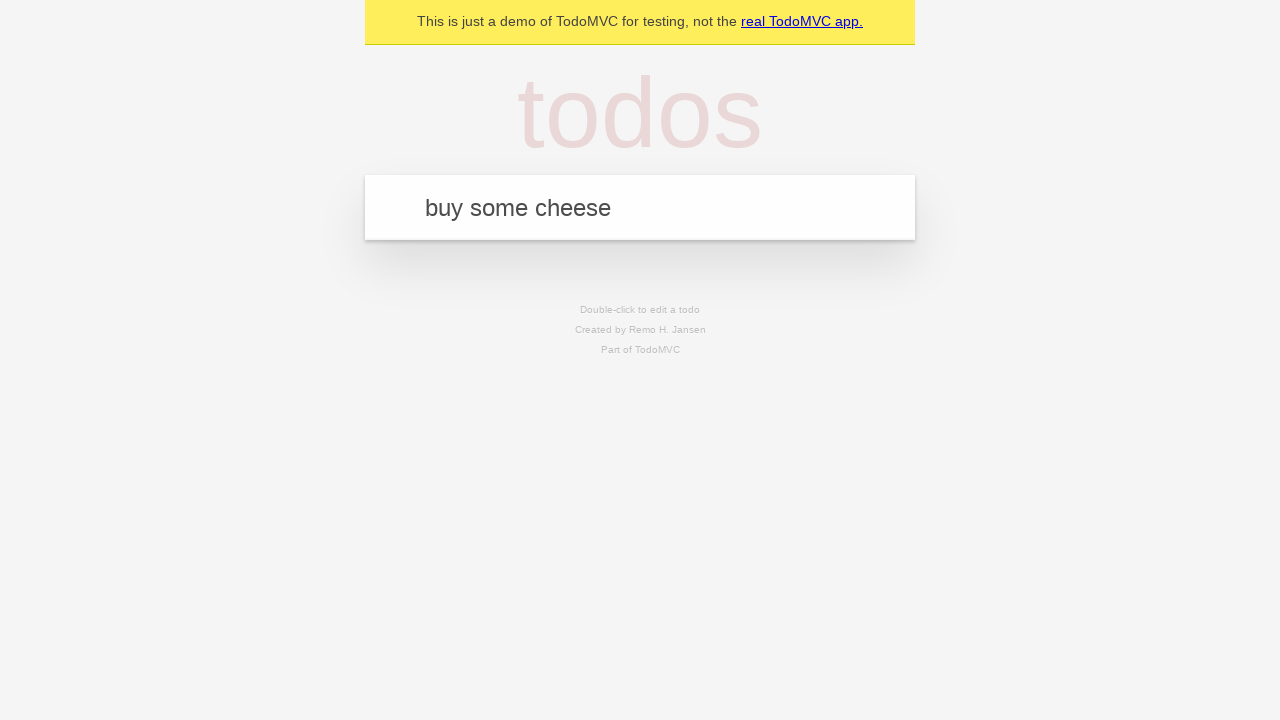

Pressed Enter to create todo 'buy some cheese' on internal:attr=[placeholder="What needs to be done?"i]
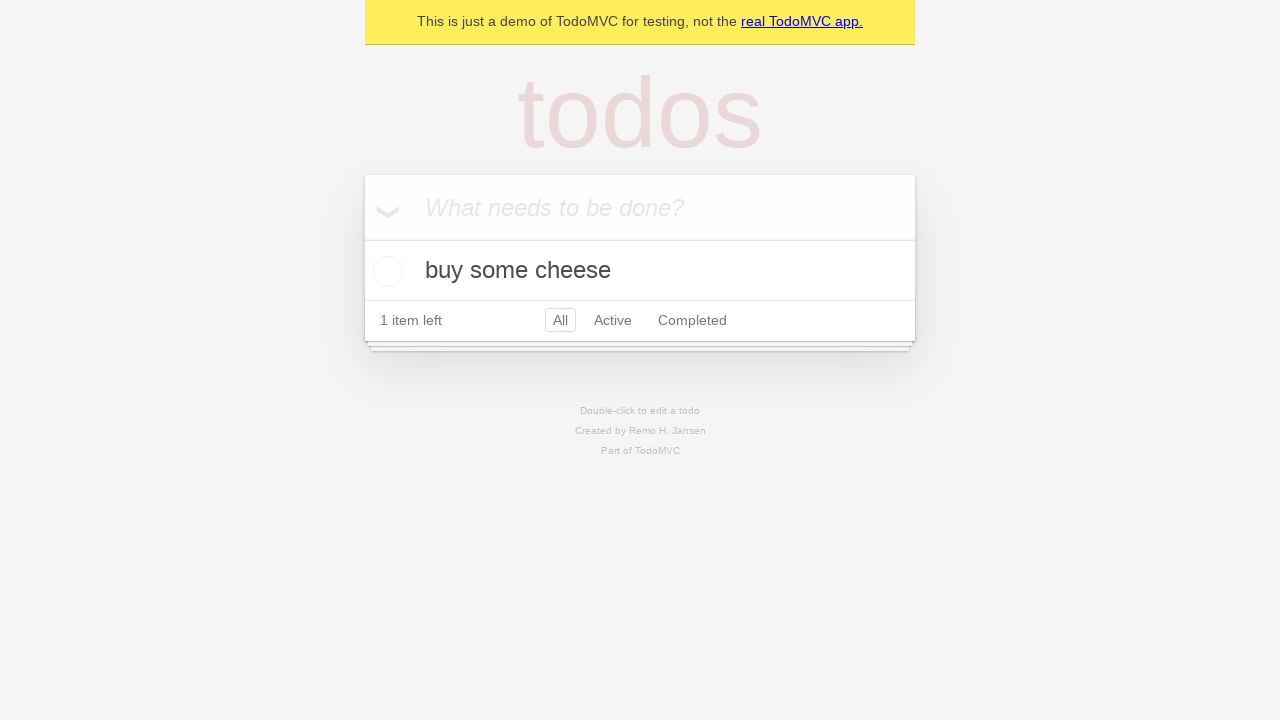

Filled new todo field with 'feed the cat' on internal:attr=[placeholder="What needs to be done?"i]
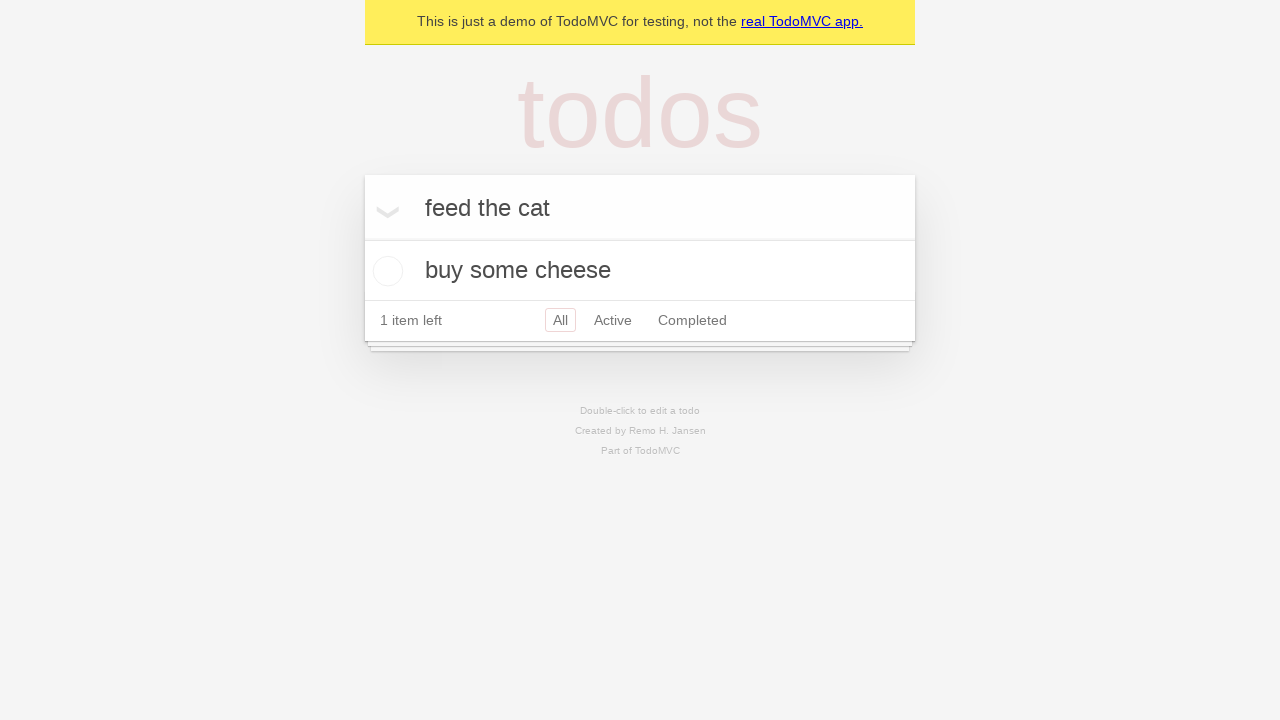

Pressed Enter to create todo 'feed the cat' on internal:attr=[placeholder="What needs to be done?"i]
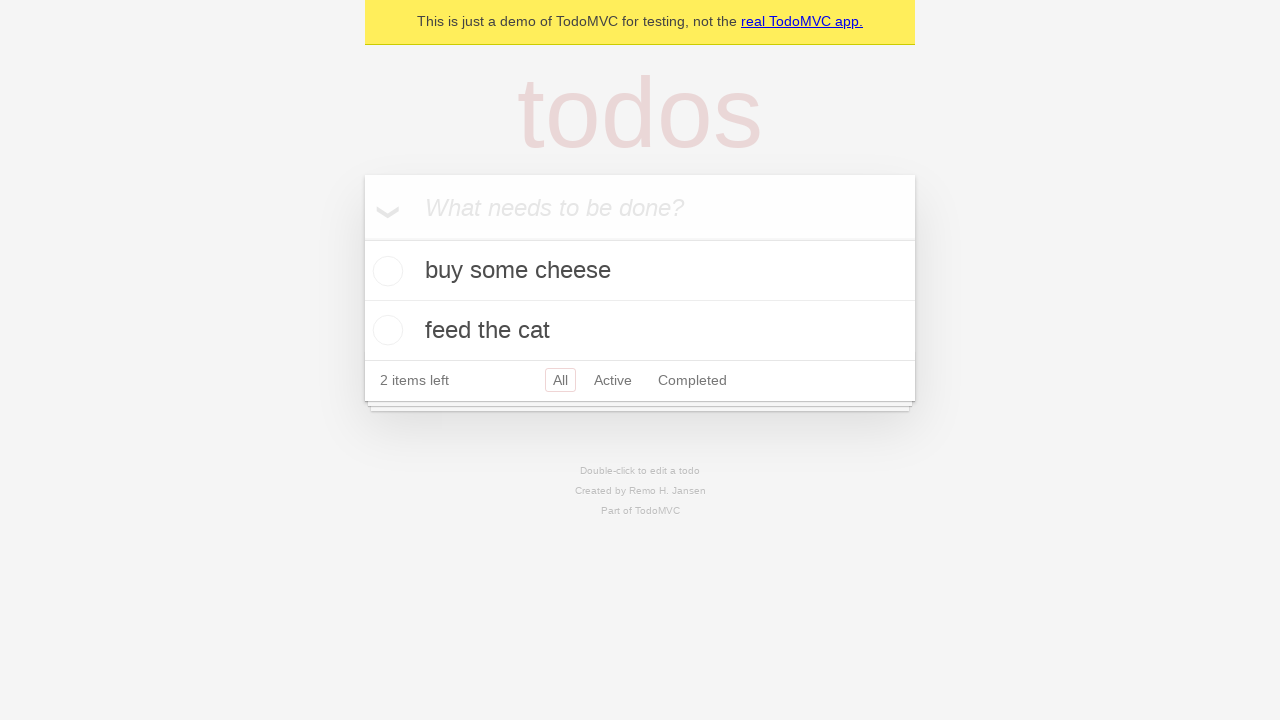

Filled new todo field with 'book a doctors appointment' on internal:attr=[placeholder="What needs to be done?"i]
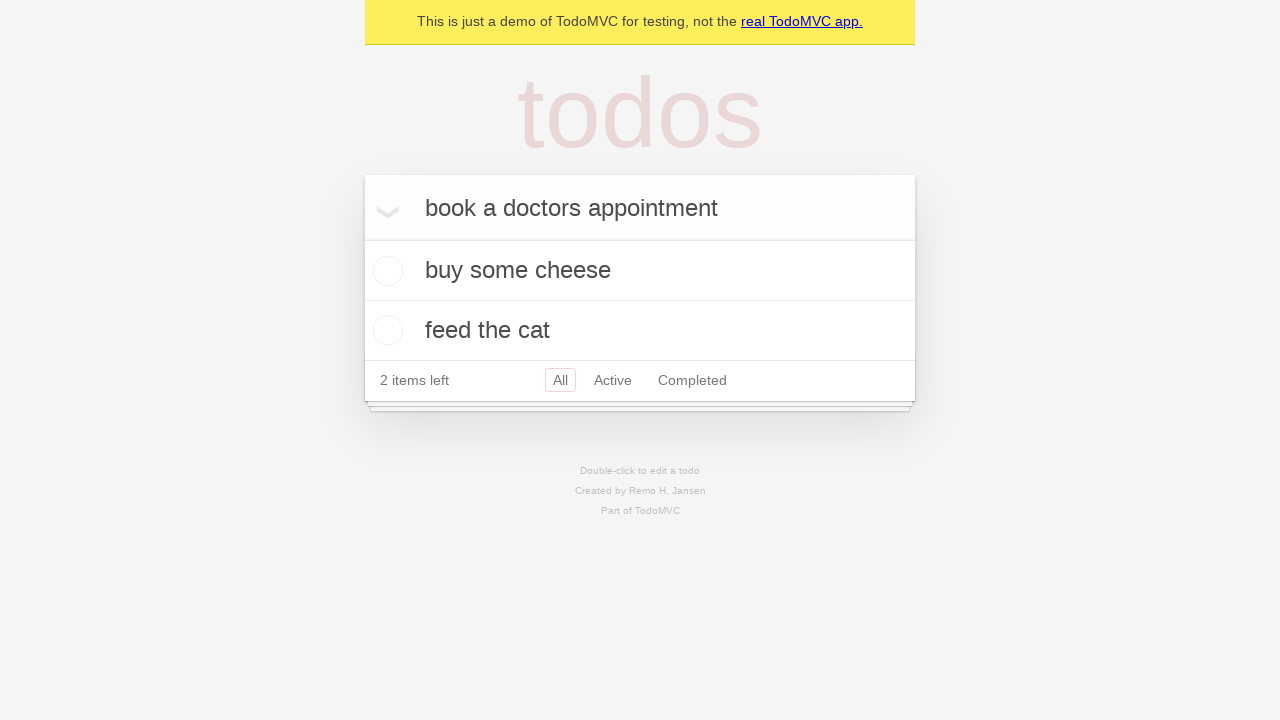

Pressed Enter to create todo 'book a doctors appointment' on internal:attr=[placeholder="What needs to be done?"i]
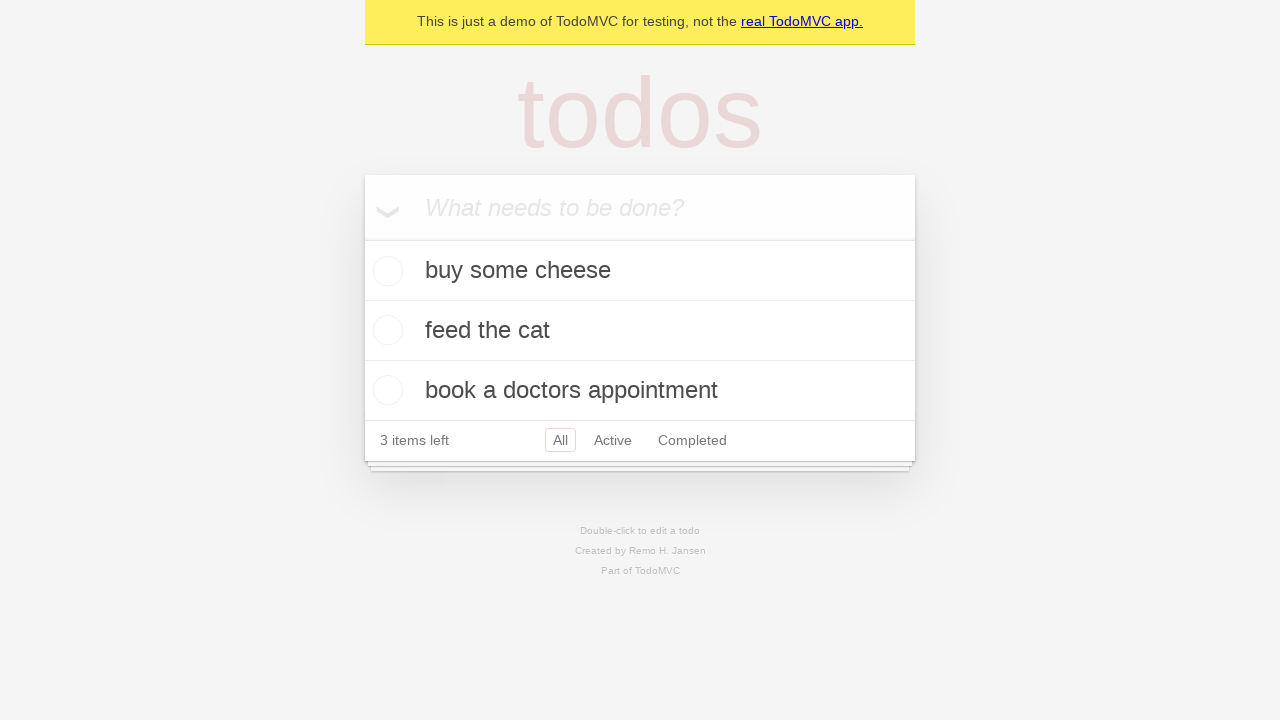

Checked the second todo item (marked as completed) at (385, 330) on internal:testid=[data-testid="todo-item"s] >> nth=1 >> internal:role=checkbox
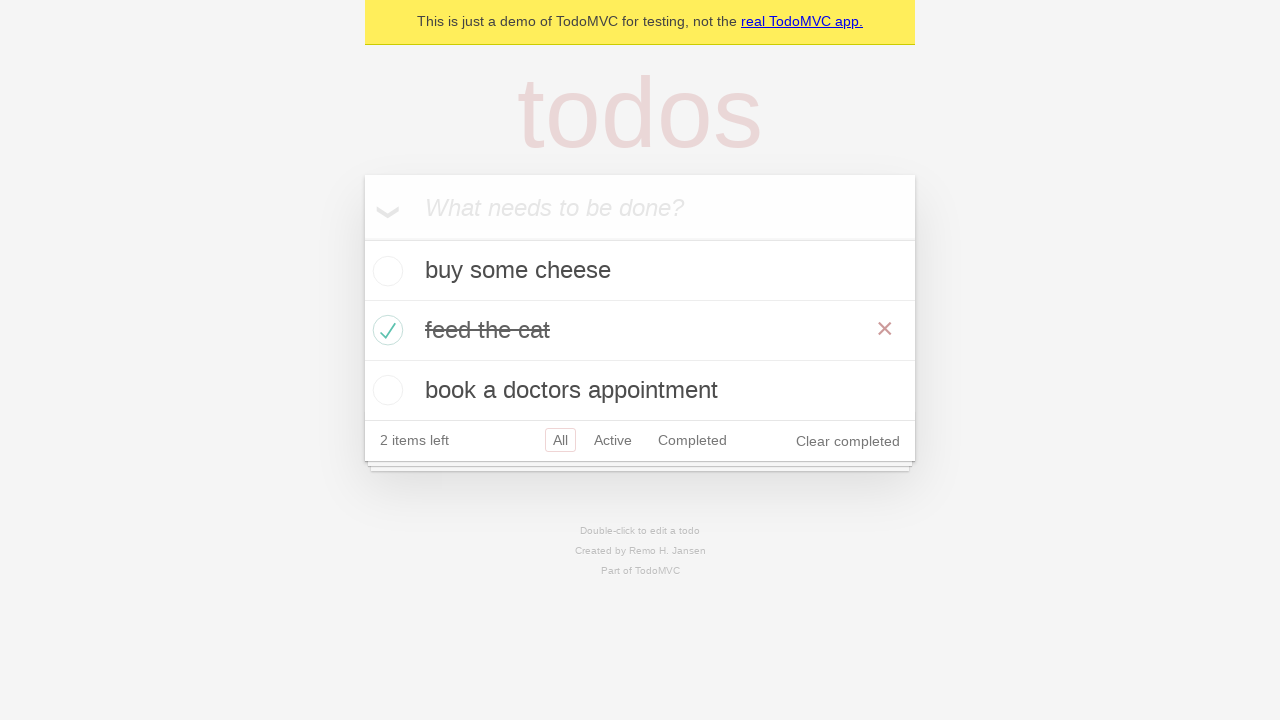

Clicked Active filter to display only active (non-completed) items at (613, 440) on internal:role=link[name="Active"i]
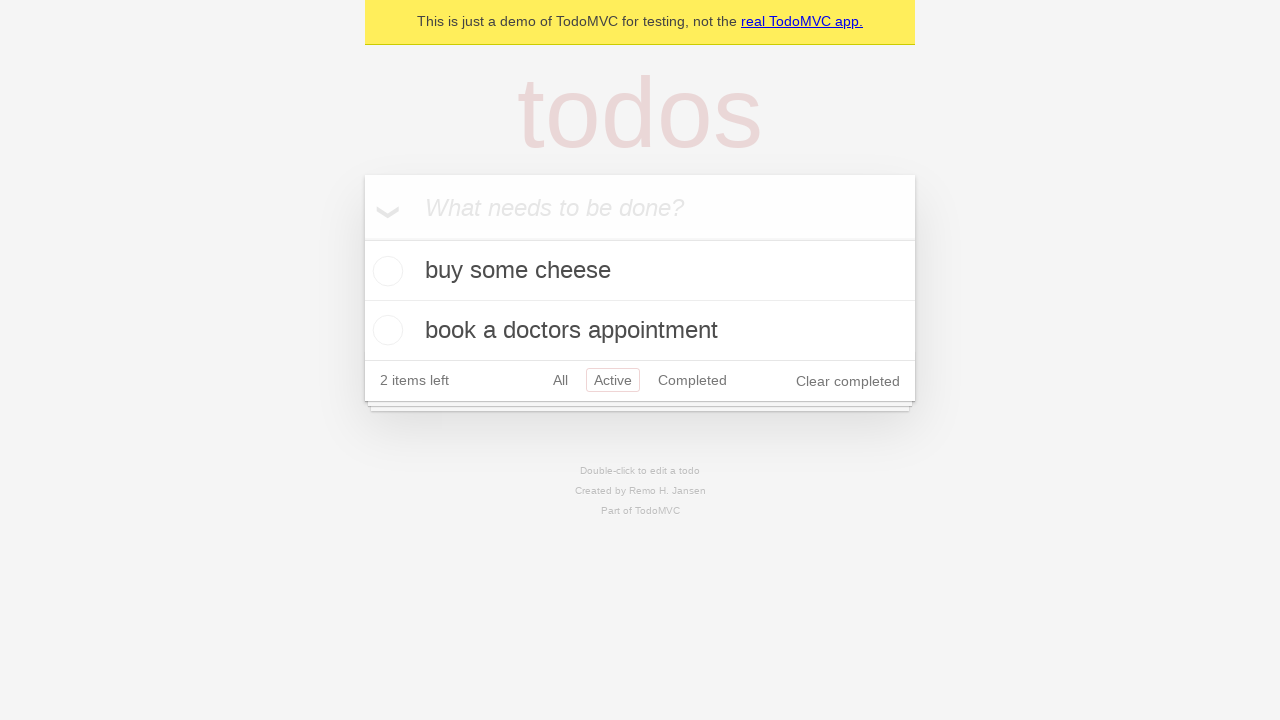

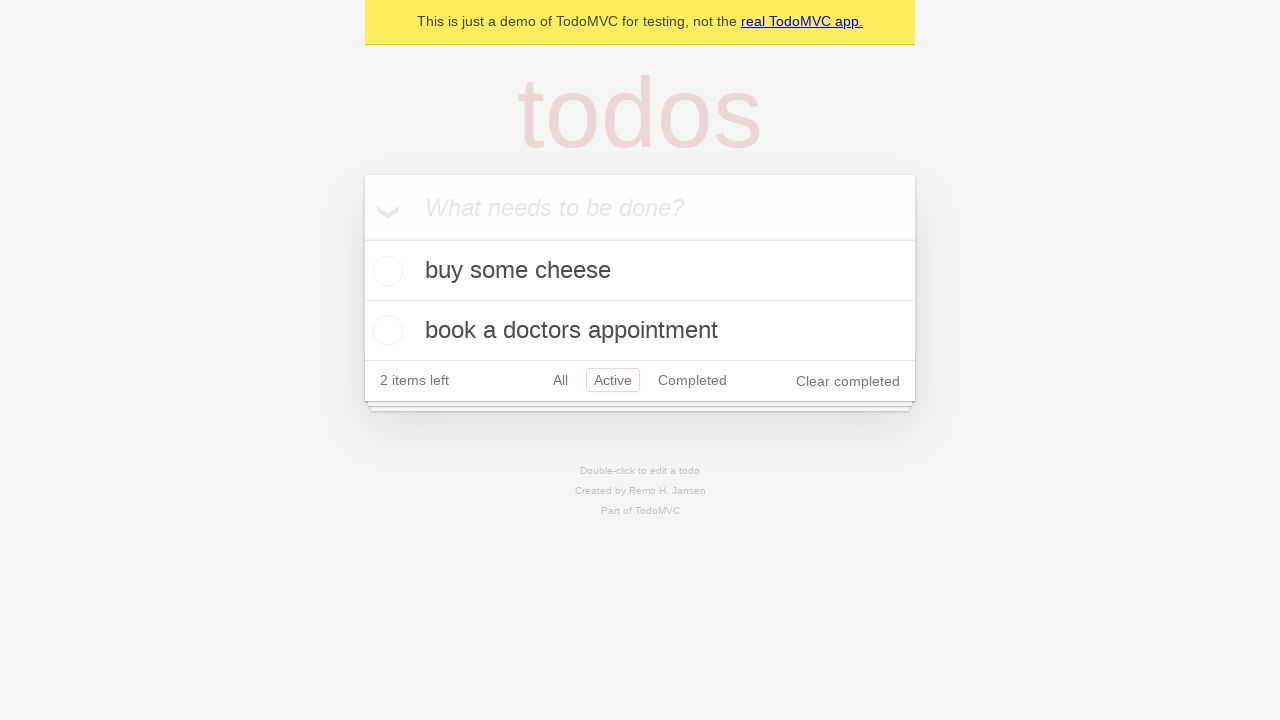